Tests the feedback form submission by filling out all form fields and clicking submit, then verifying the thank you message is displayed.

Starting URL: http://zero.webappsecurity.com/

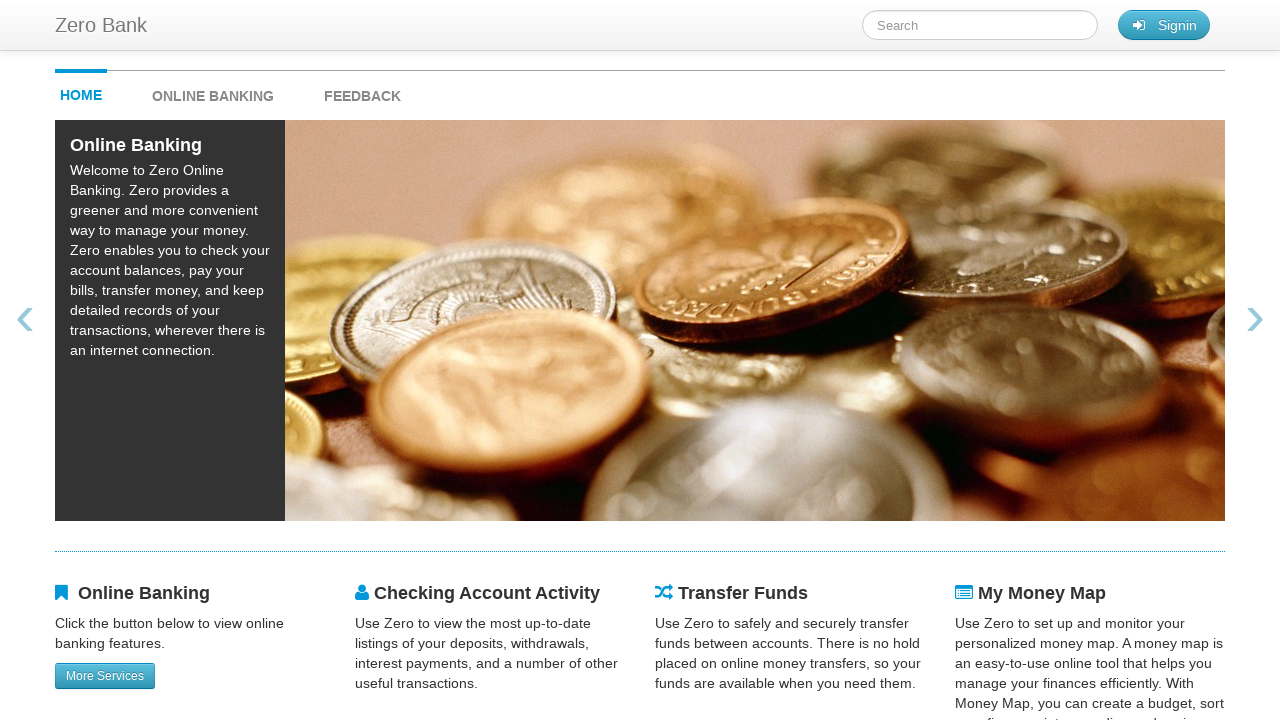

Clicked on feedback link to navigate to feedback form at (362, 91) on xpath=//li[@id="feedback"]
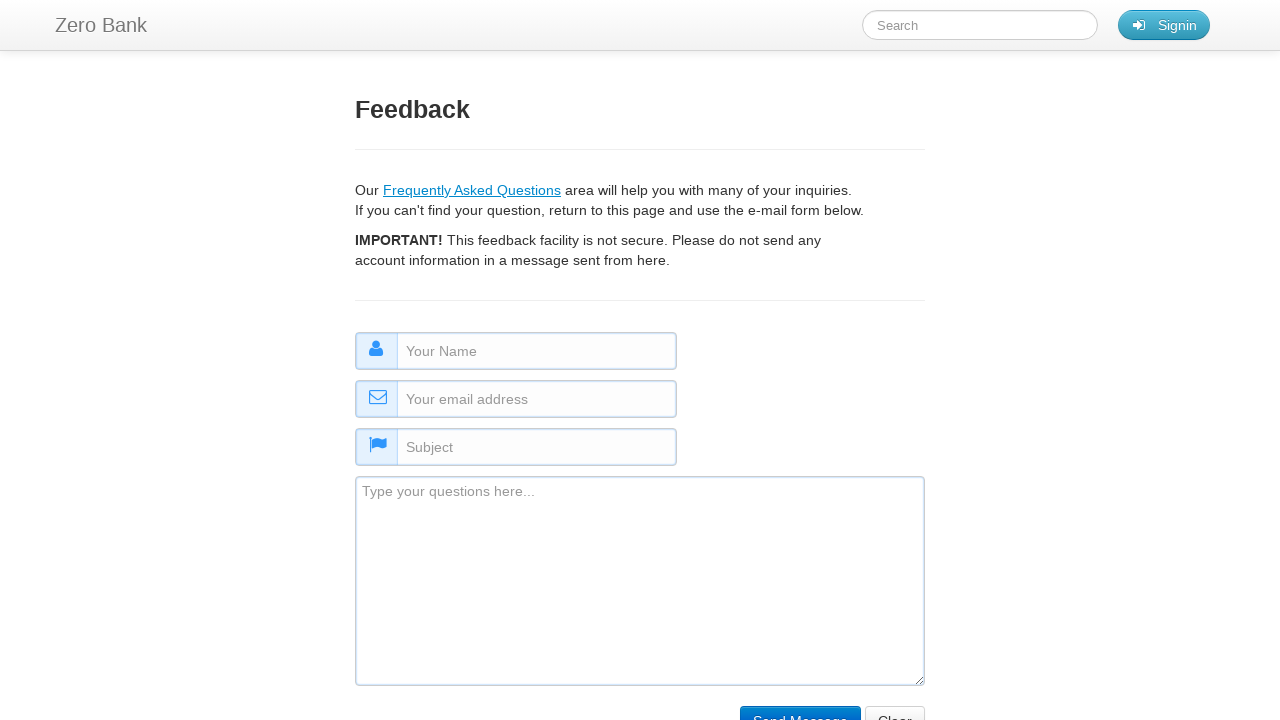

Filled in name field with 'TestName' on //input[@id="name"]
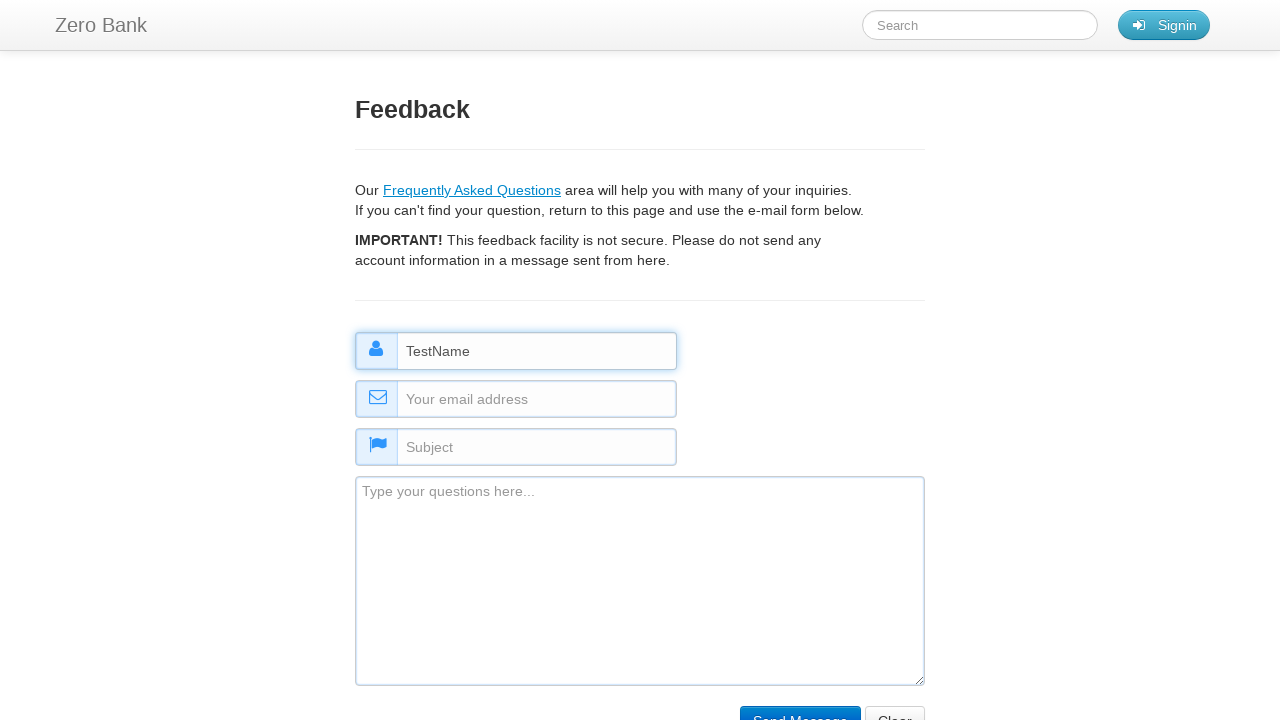

Filled in email field with 'Test@mail.com' on //input[@id="email"]
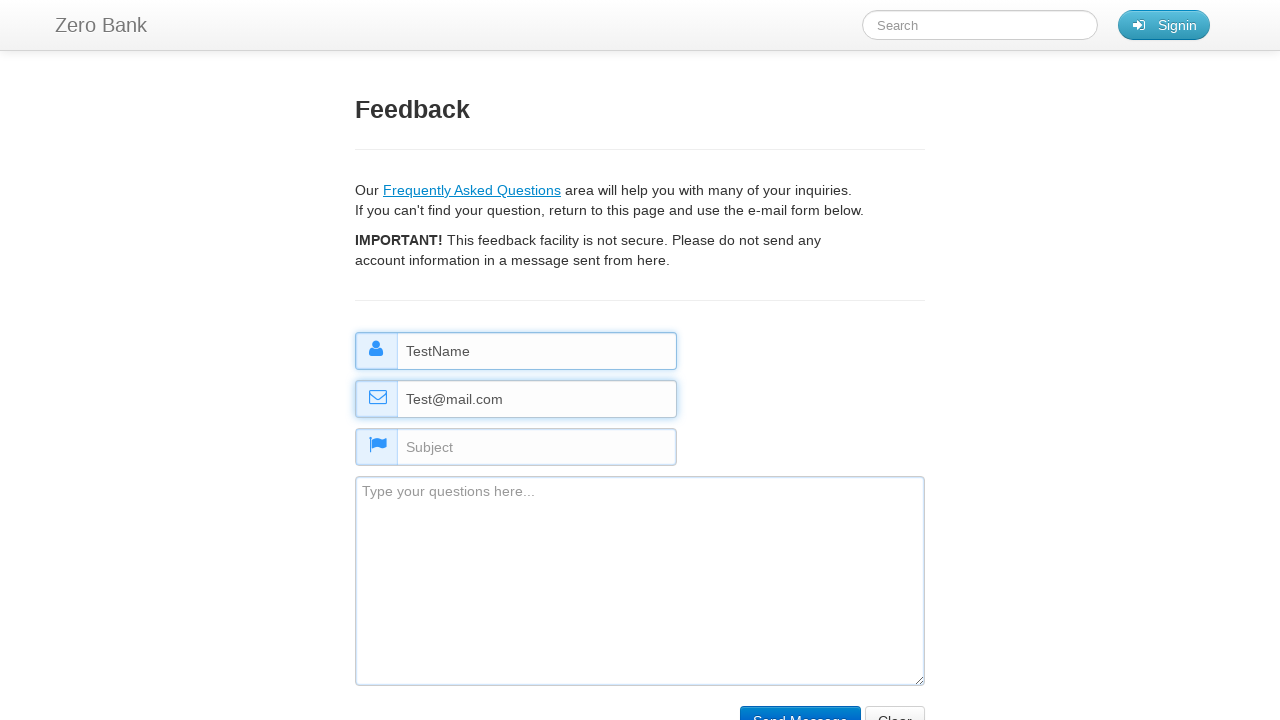

Filled in subject field with 'TestSubject' on //input[@id="subject"]
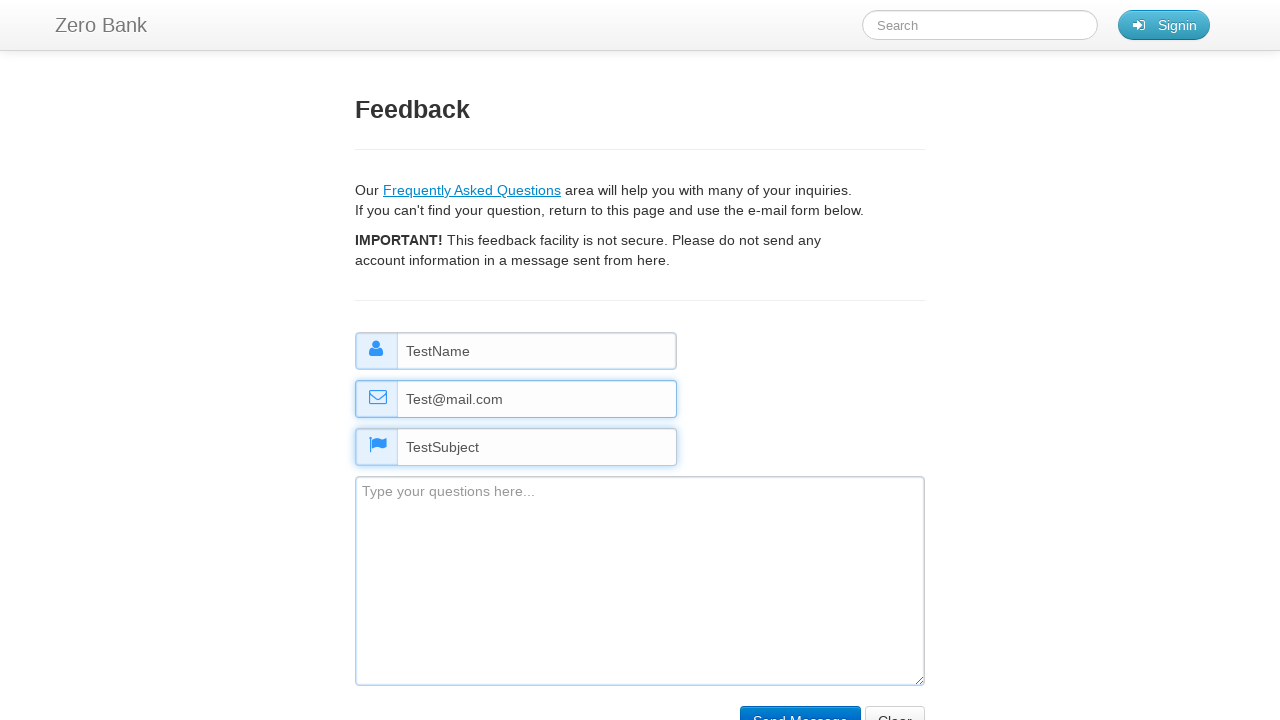

Filled in comment field with 'Simple test question?' on //textarea[@id="comment"]
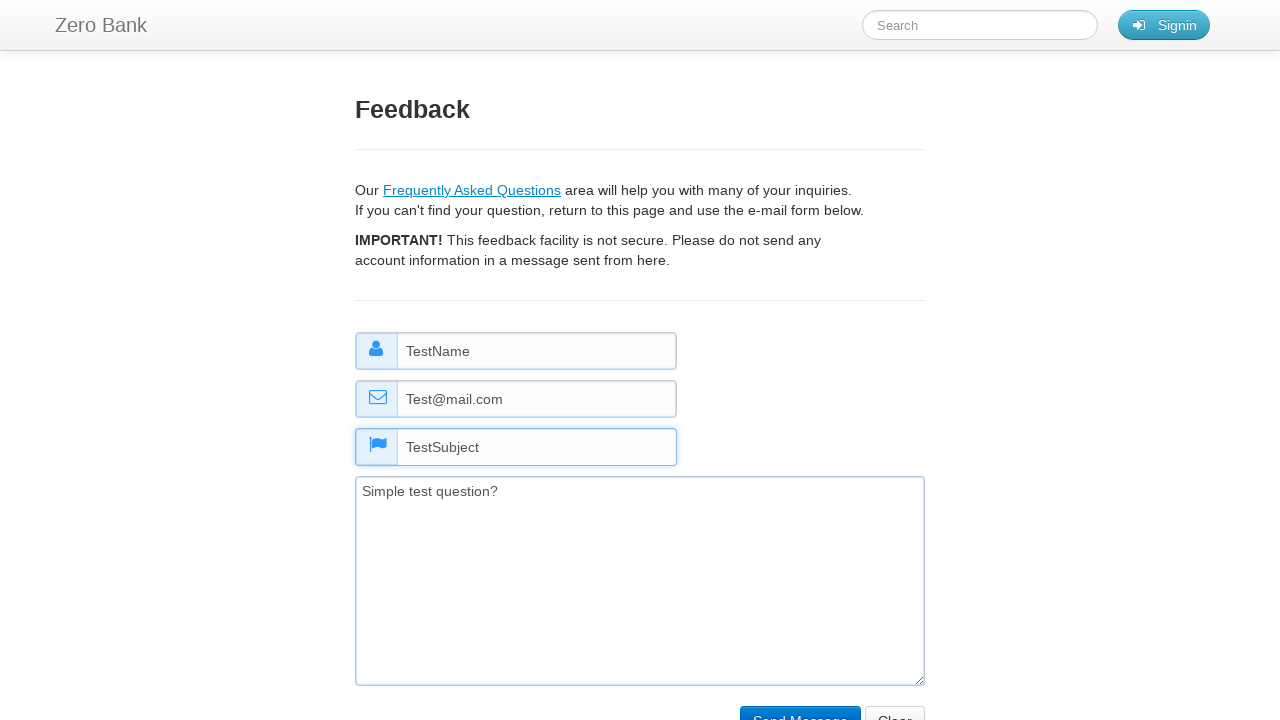

Clicked submit button to submit feedback form at (800, 705) on xpath=//input[@name="submit"]
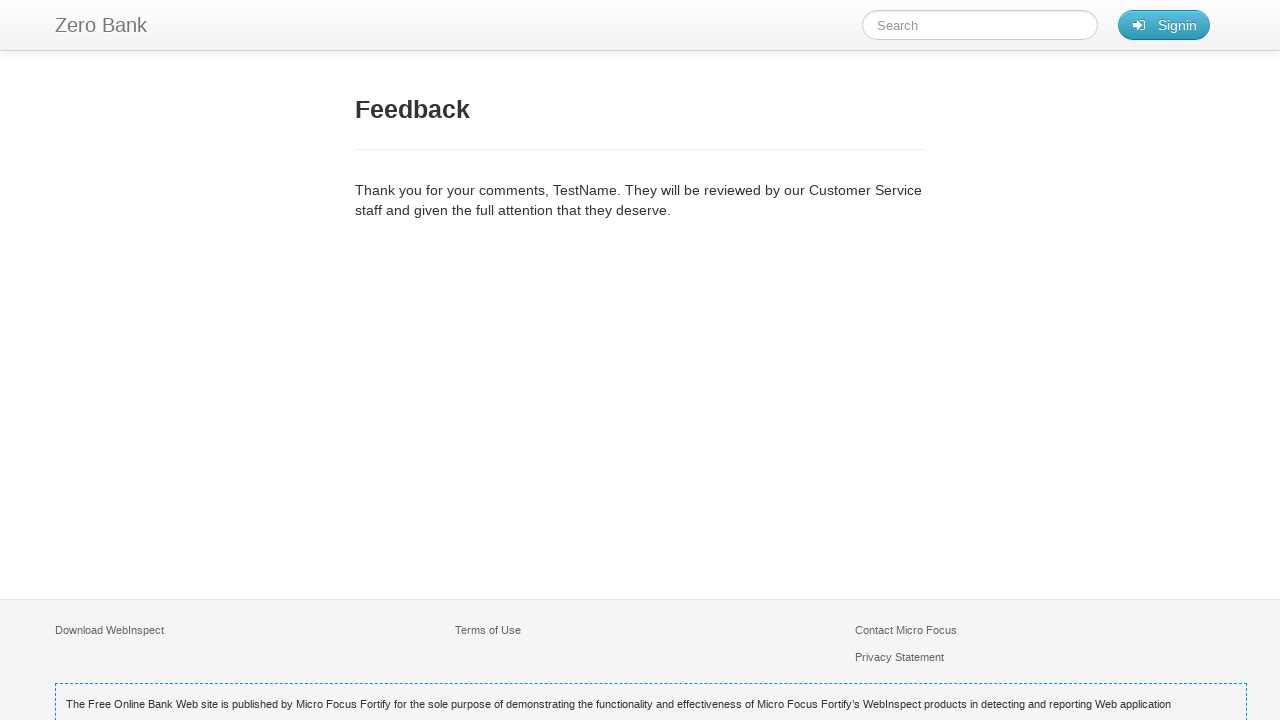

Verified thank you message is displayed
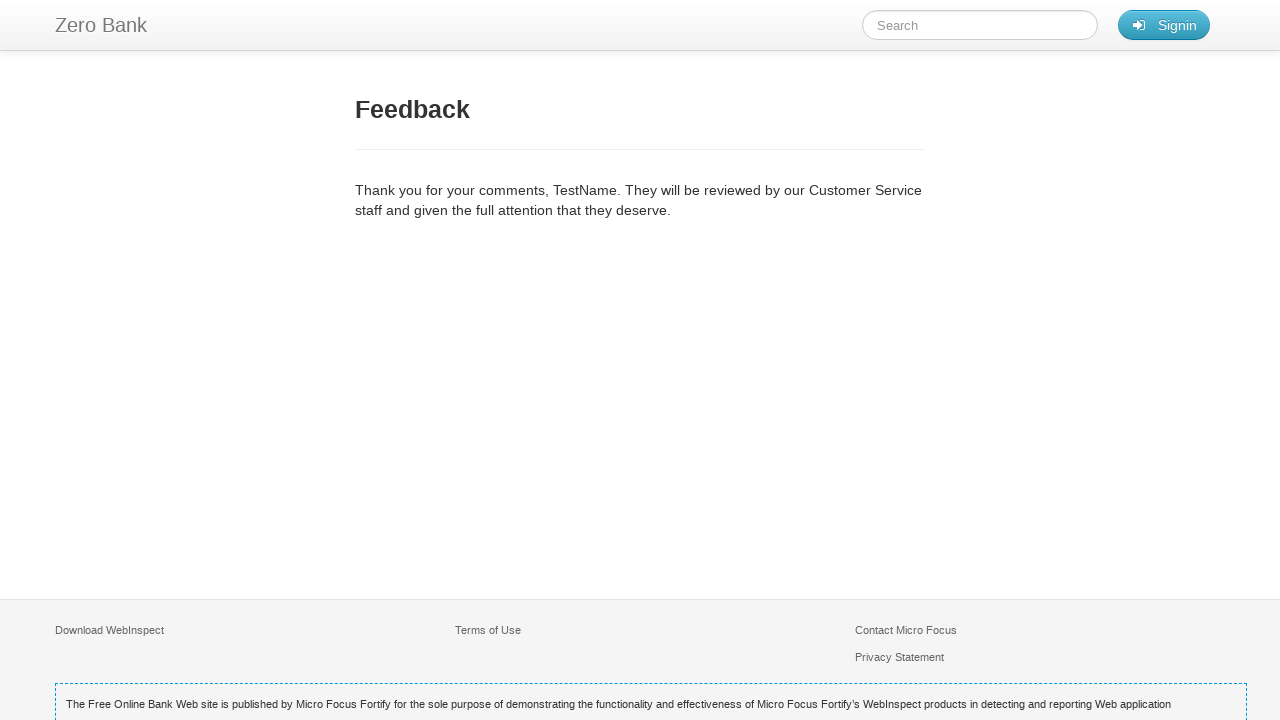

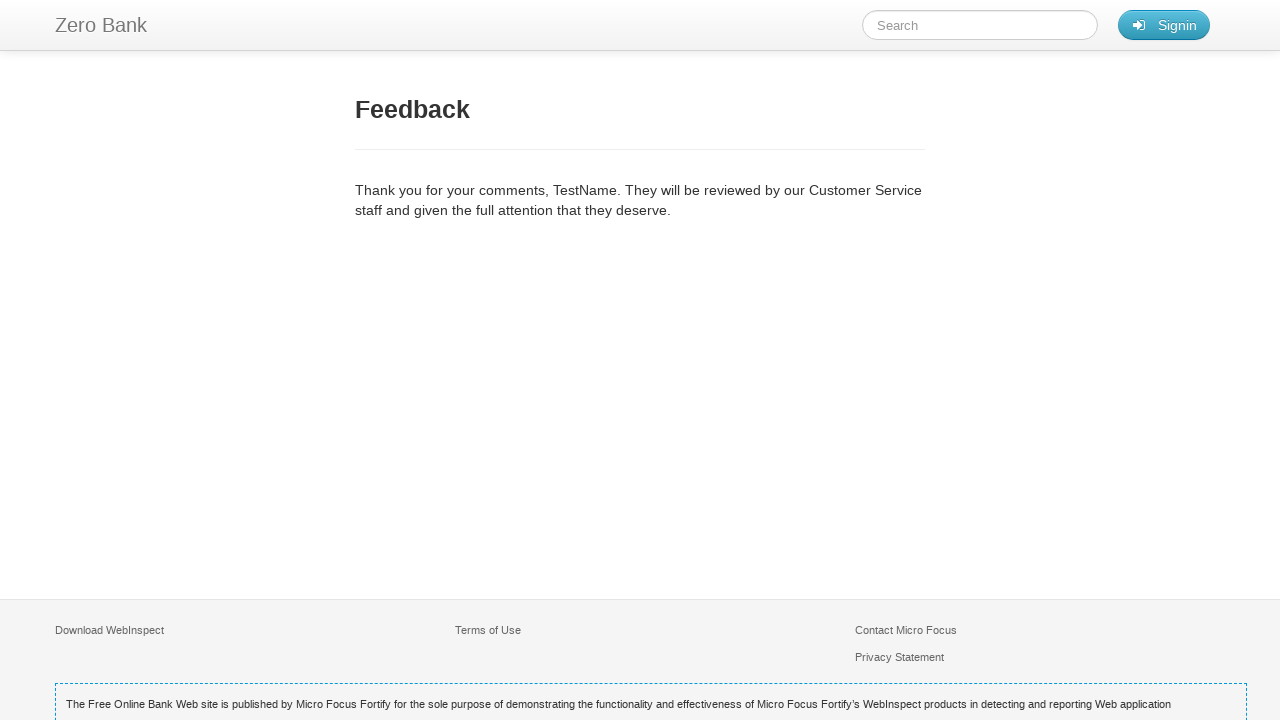